Tests various form elements on a demo page including text input, slider, dropdown select, and checkbox interactions

Starting URL: https://seleniumbase.io/demo_page

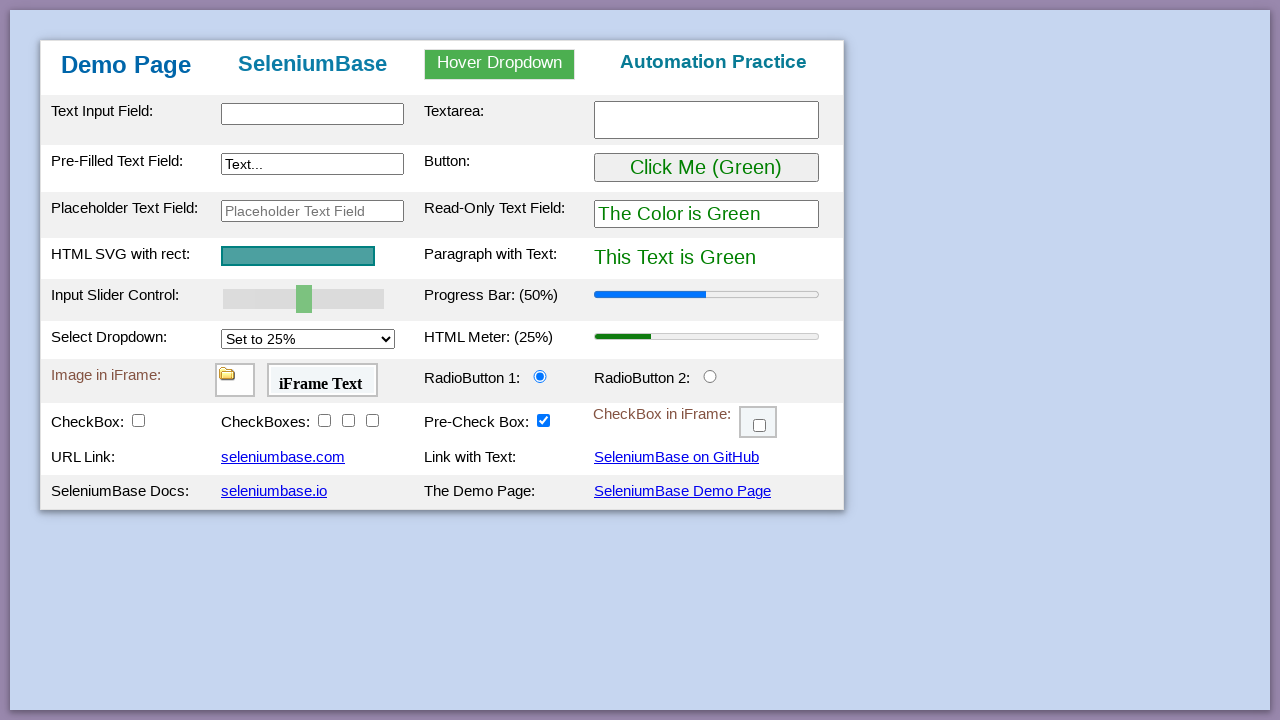

Clicked on text input field at (312, 114) on #myTextInput
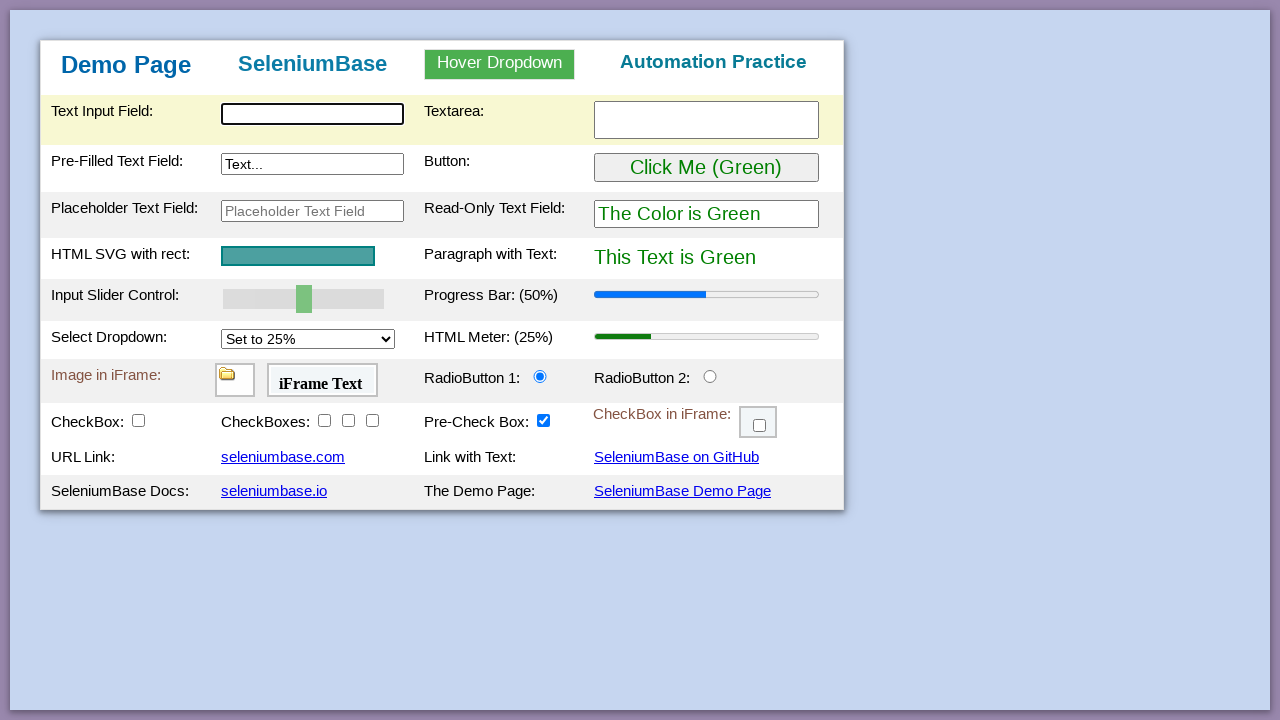

Filled text input with 'Binus' on #myTextInput
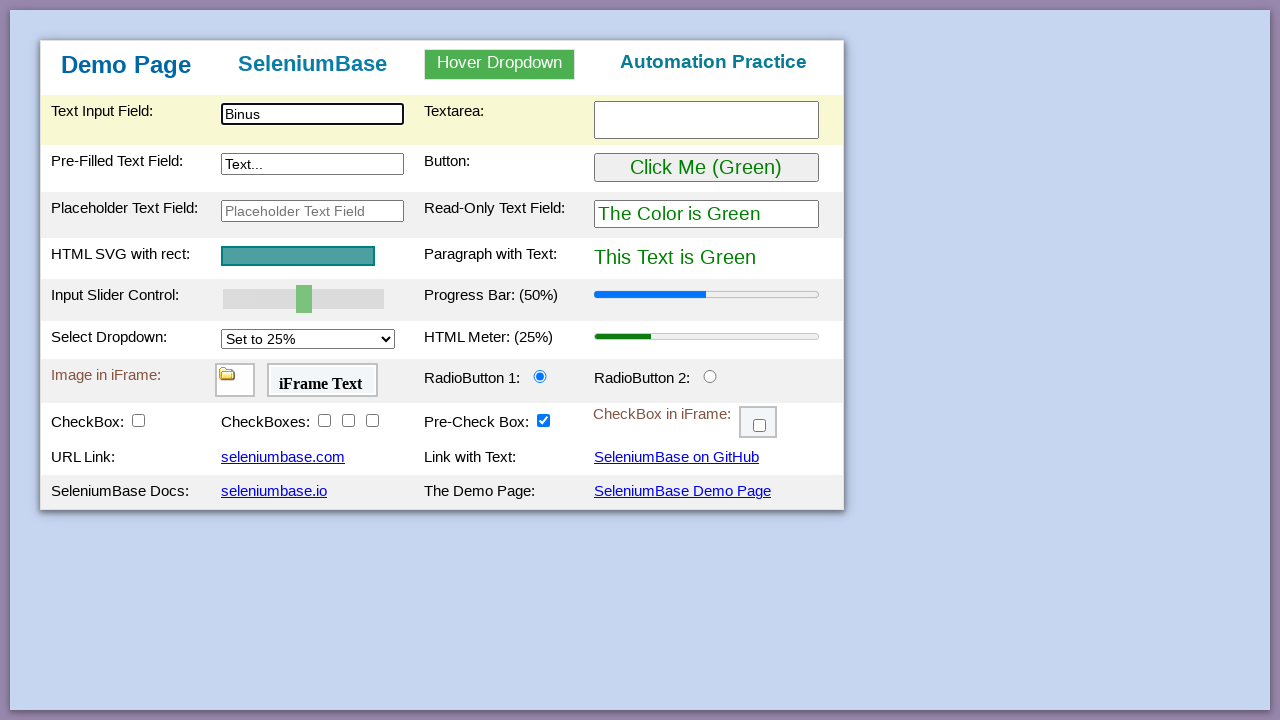

Clicked on slider element at (304, 299) on #mySlider
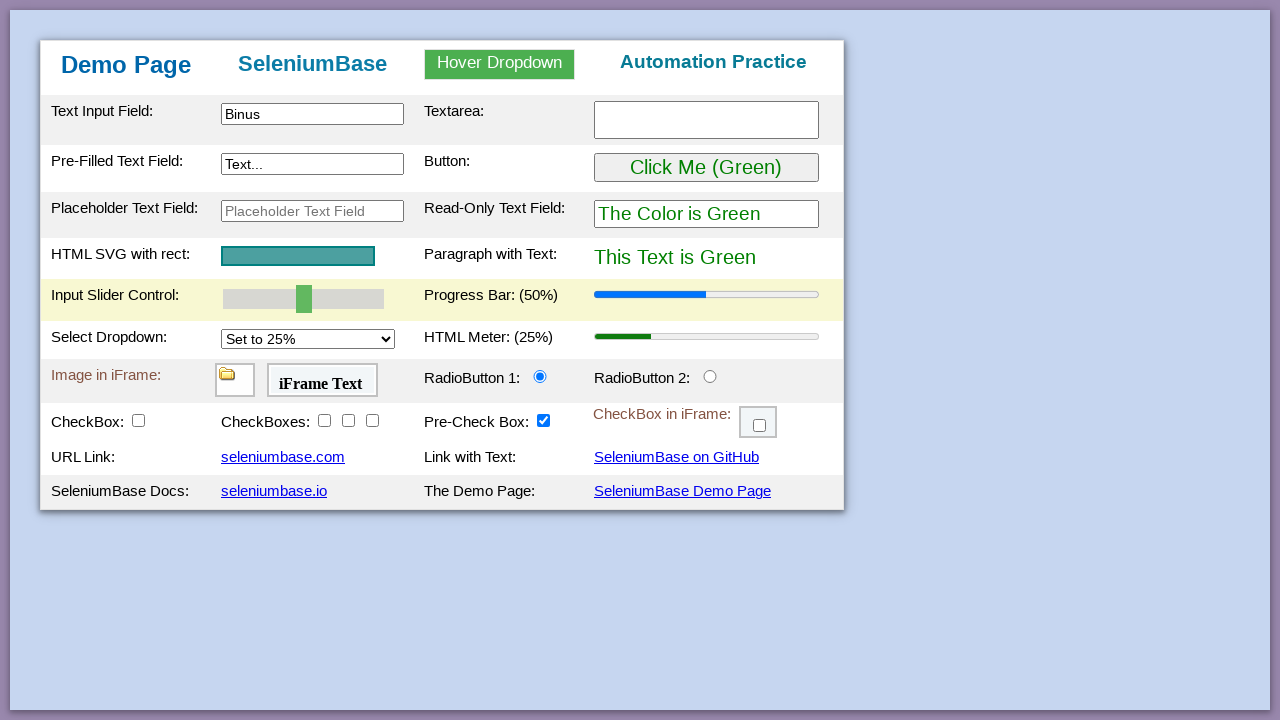

Clicked on dropdown select menu at (308, 339) on #mySelect
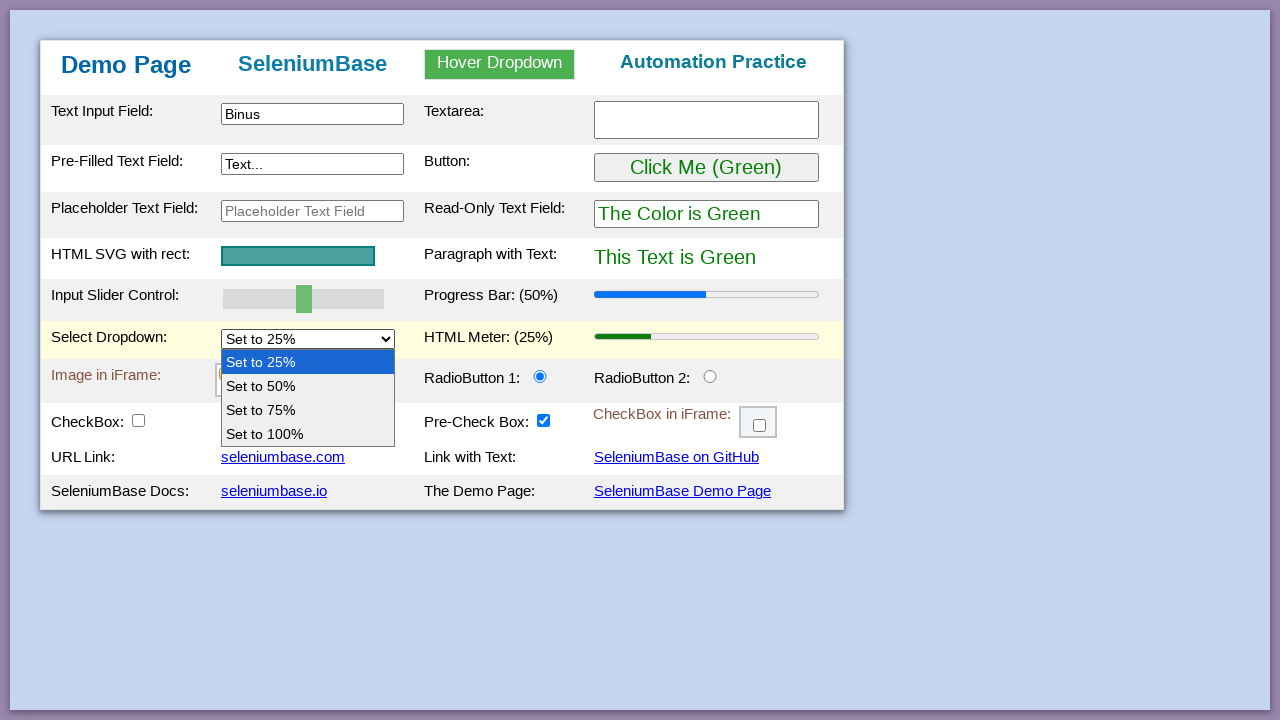

Selected '100%' option from dropdown on #mySelect
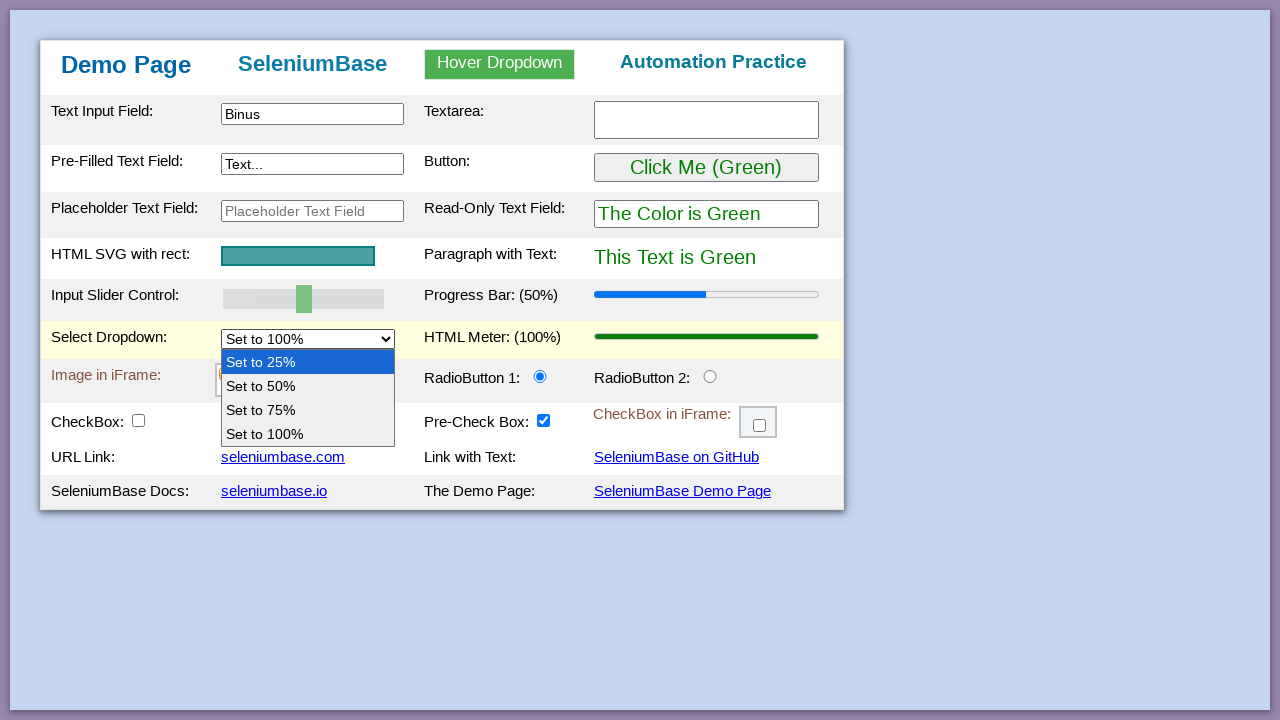

Toggled checkbox element at (138, 420) on #checkBox1
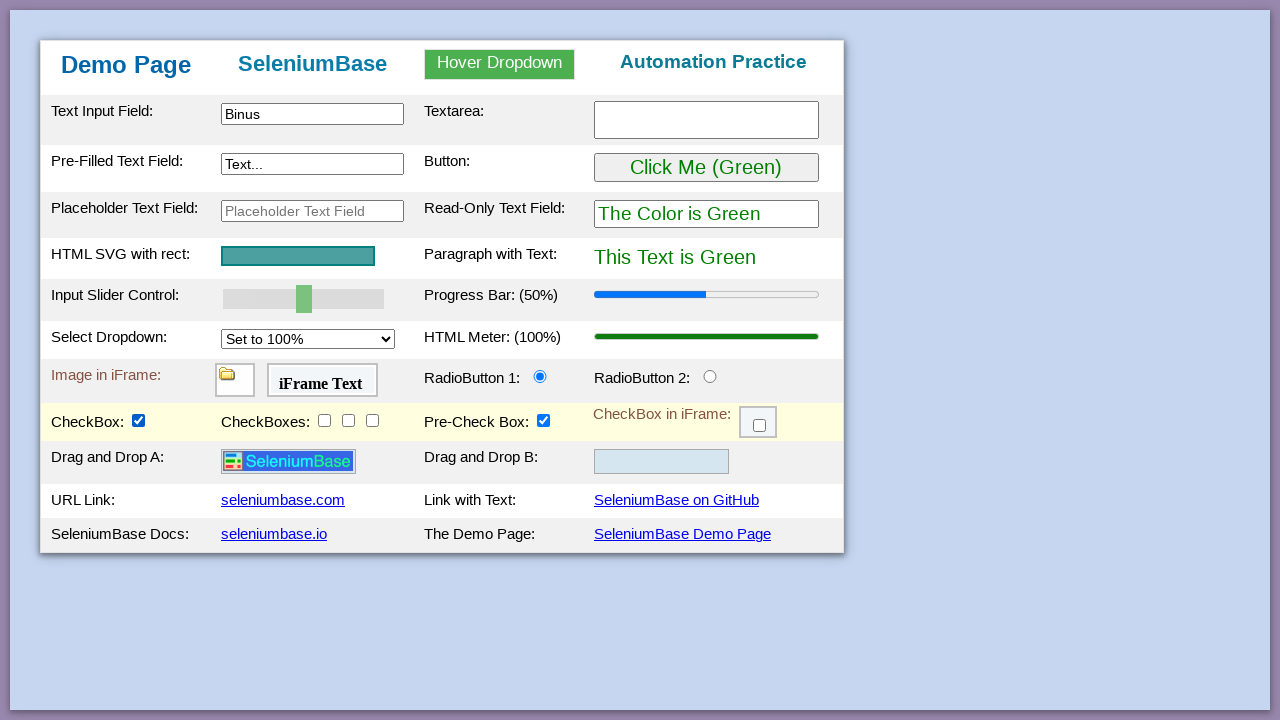

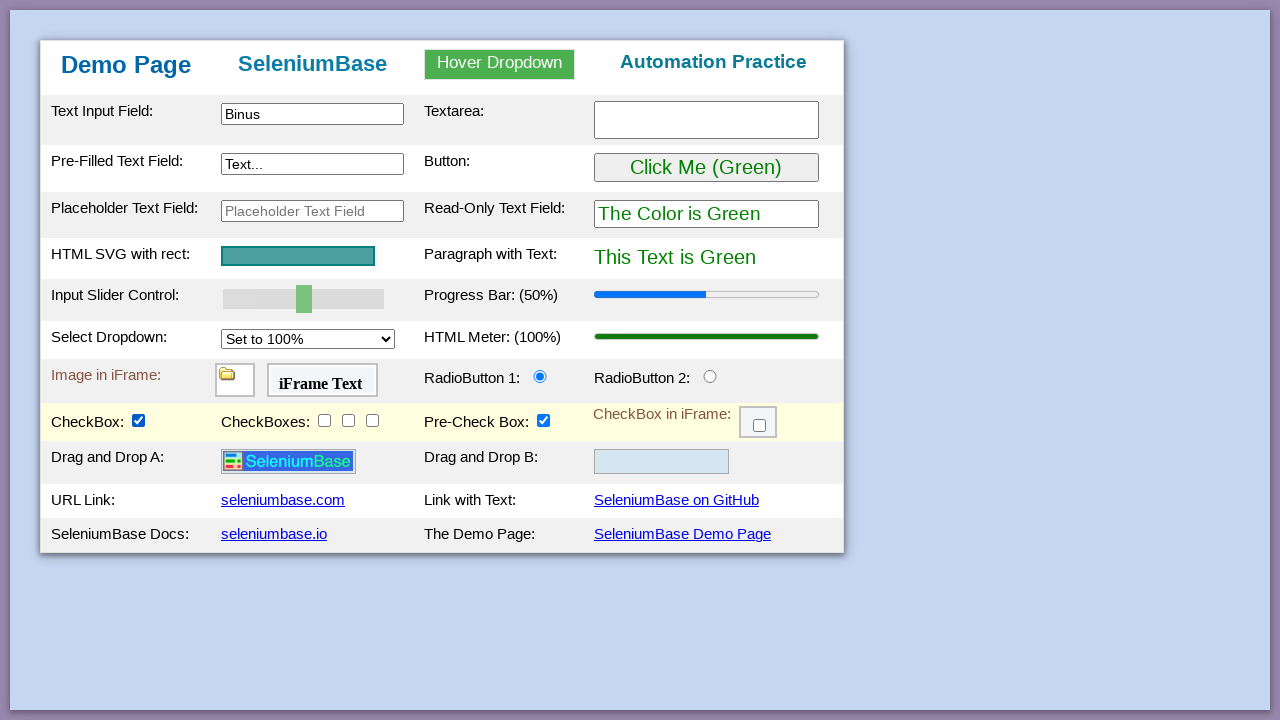